Tests that clicking Clear completed removes completed items

Starting URL: https://demo.playwright.dev/todomvc

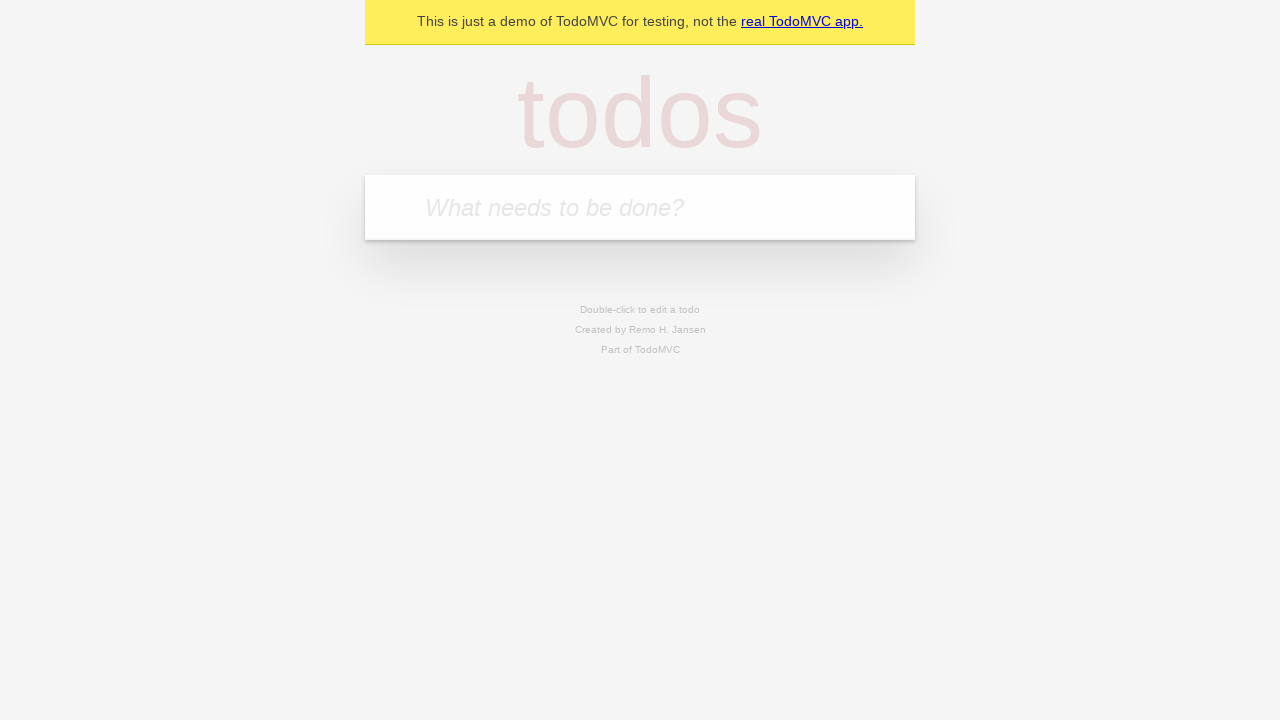

Filled todo input with 'buy some cheese' on internal:attr=[placeholder="What needs to be done?"i]
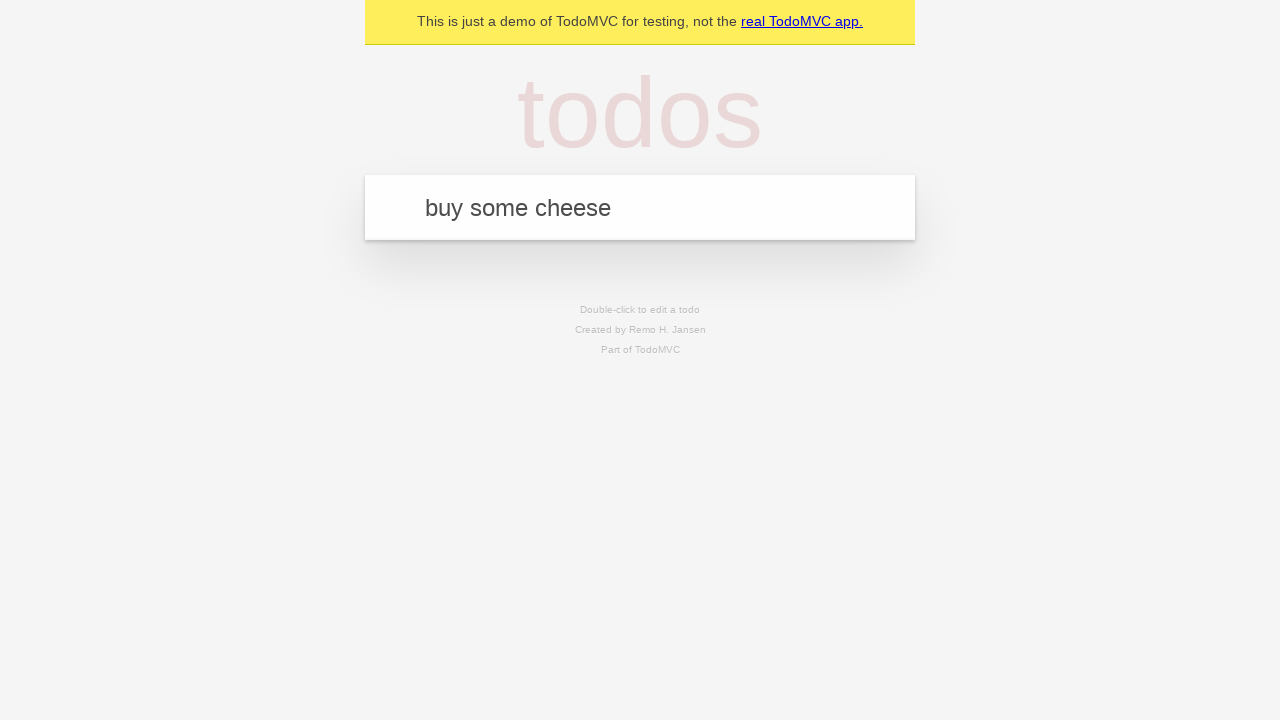

Pressed Enter to add first todo on internal:attr=[placeholder="What needs to be done?"i]
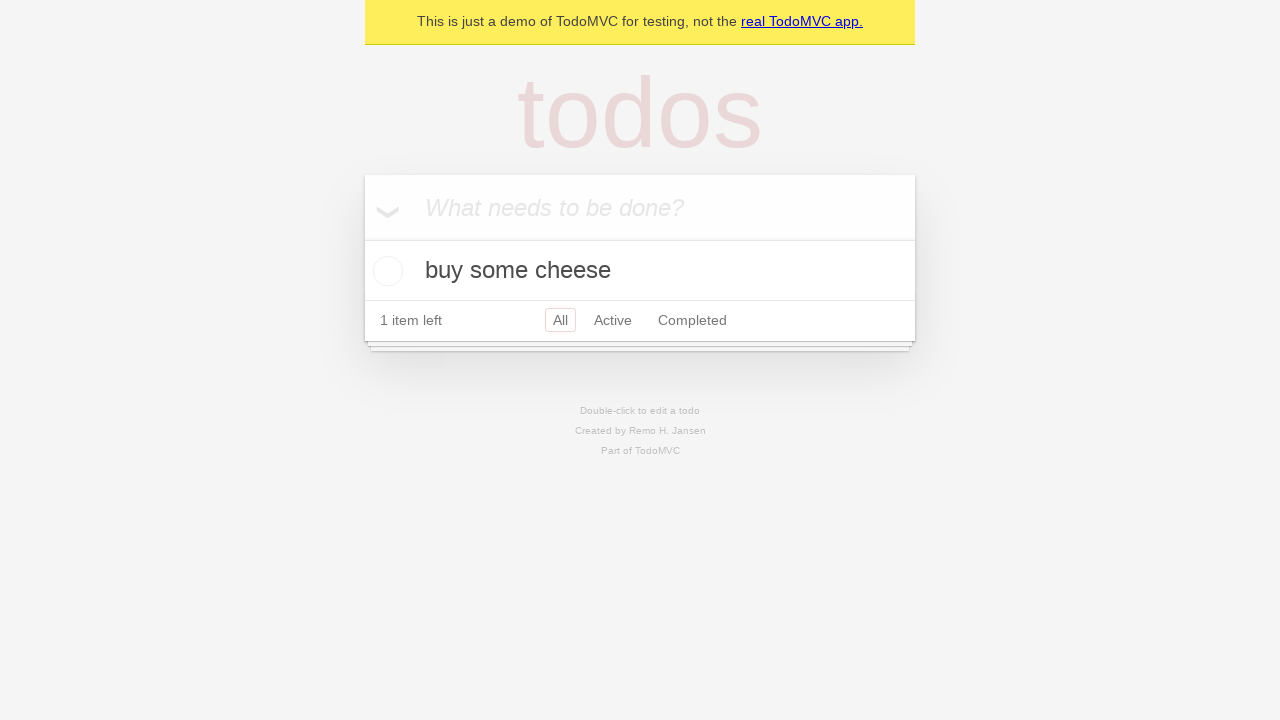

Filled todo input with 'feed the cat' on internal:attr=[placeholder="What needs to be done?"i]
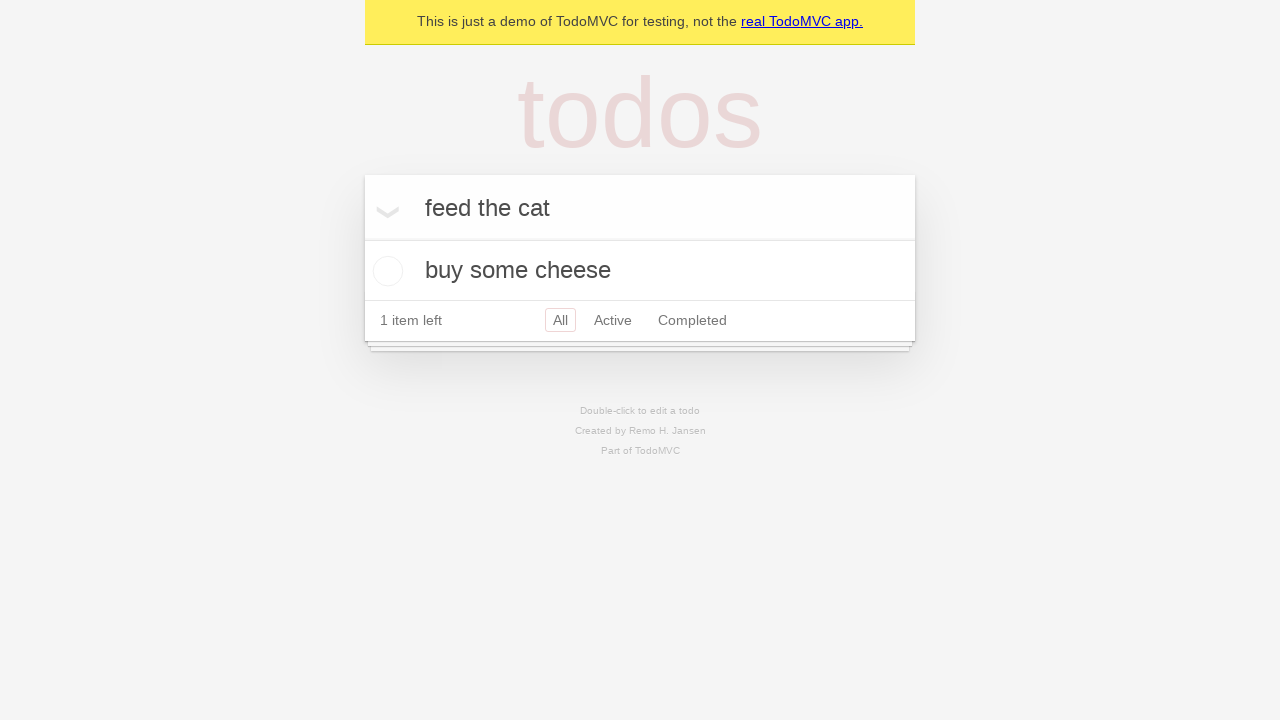

Pressed Enter to add second todo on internal:attr=[placeholder="What needs to be done?"i]
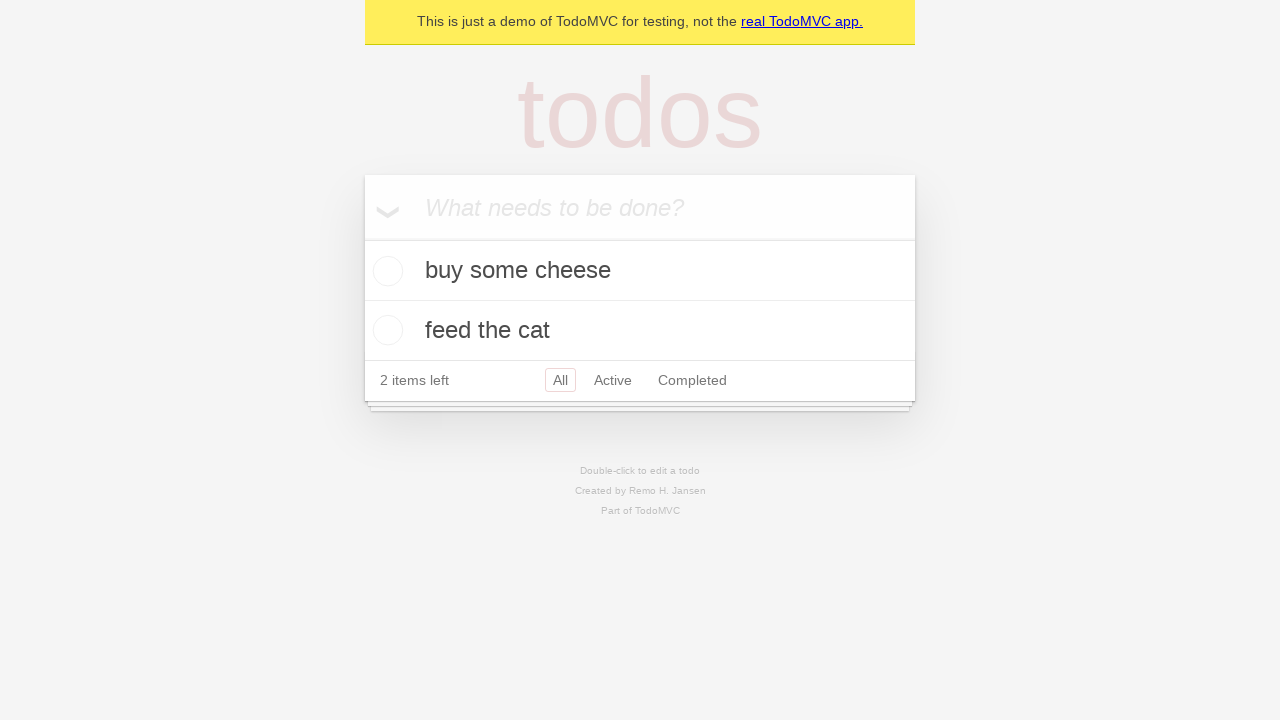

Filled todo input with 'book a doctors appointment' on internal:attr=[placeholder="What needs to be done?"i]
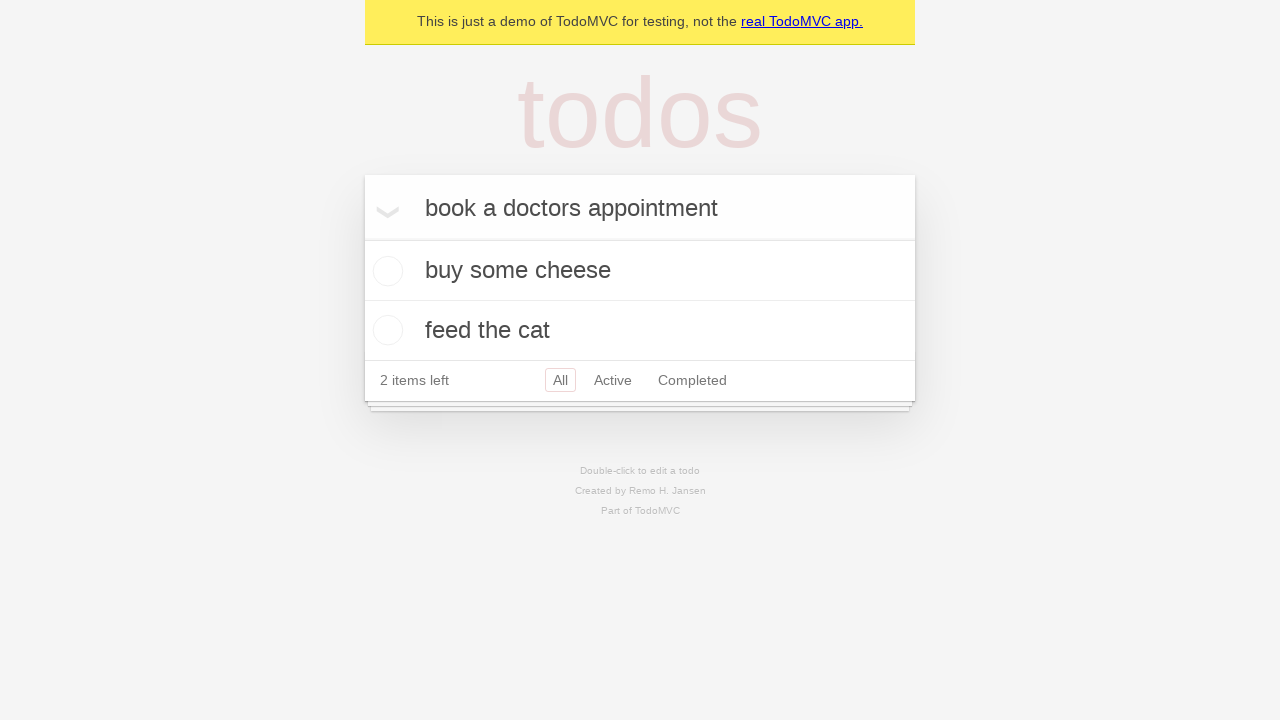

Pressed Enter to add third todo on internal:attr=[placeholder="What needs to be done?"i]
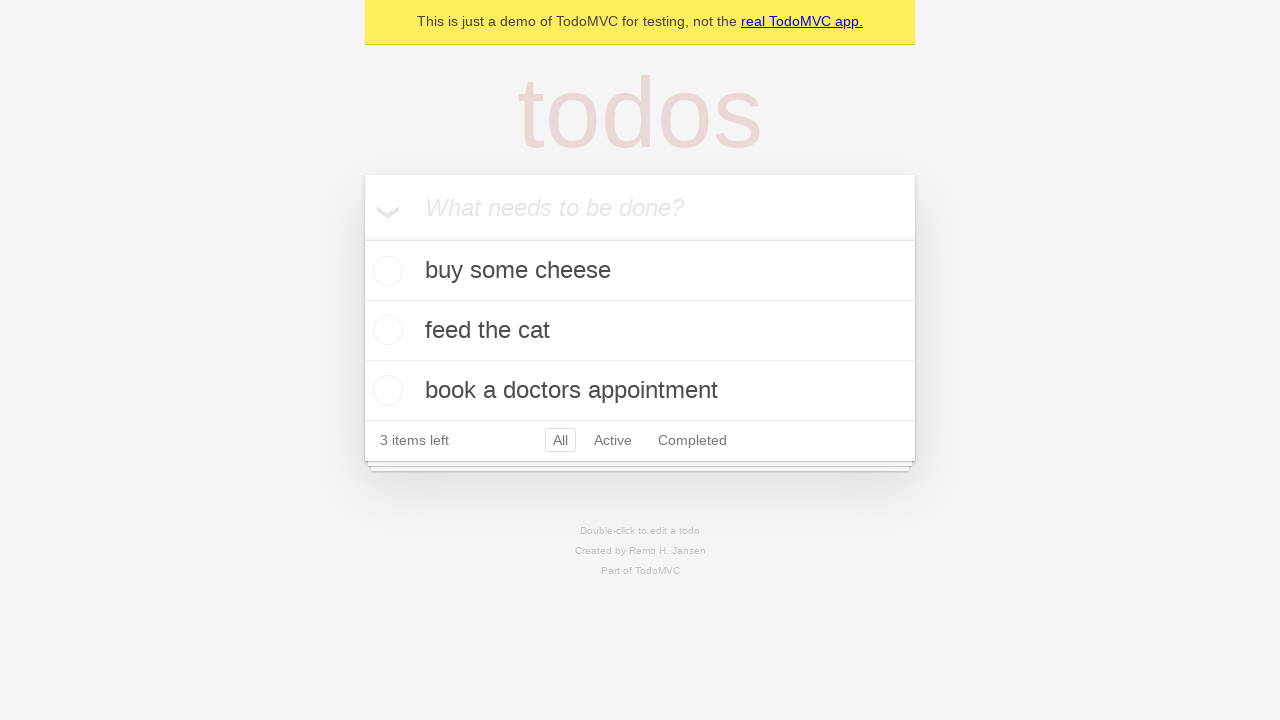

Checked the second todo item (feed the cat) at (385, 330) on [data-testid='todo-item'] >> nth=1 >> internal:role=checkbox
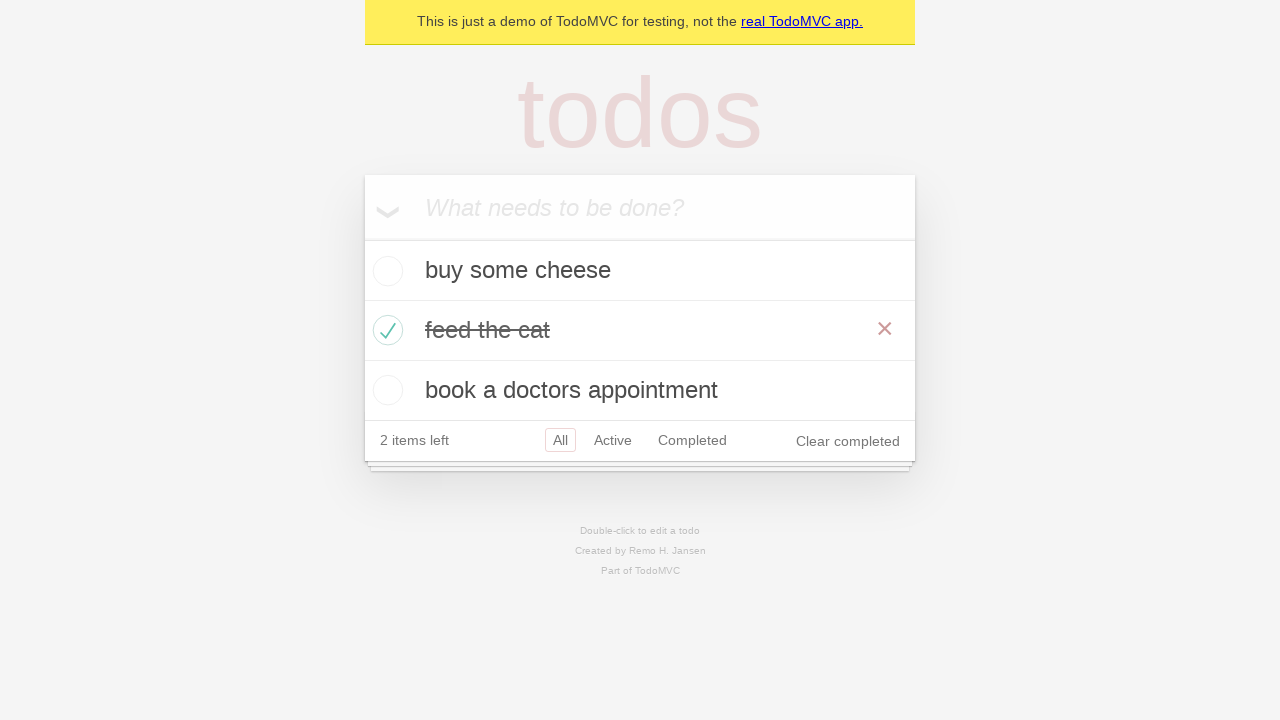

Clicked 'Clear completed' button at (848, 441) on internal:role=button[name="Clear completed"i]
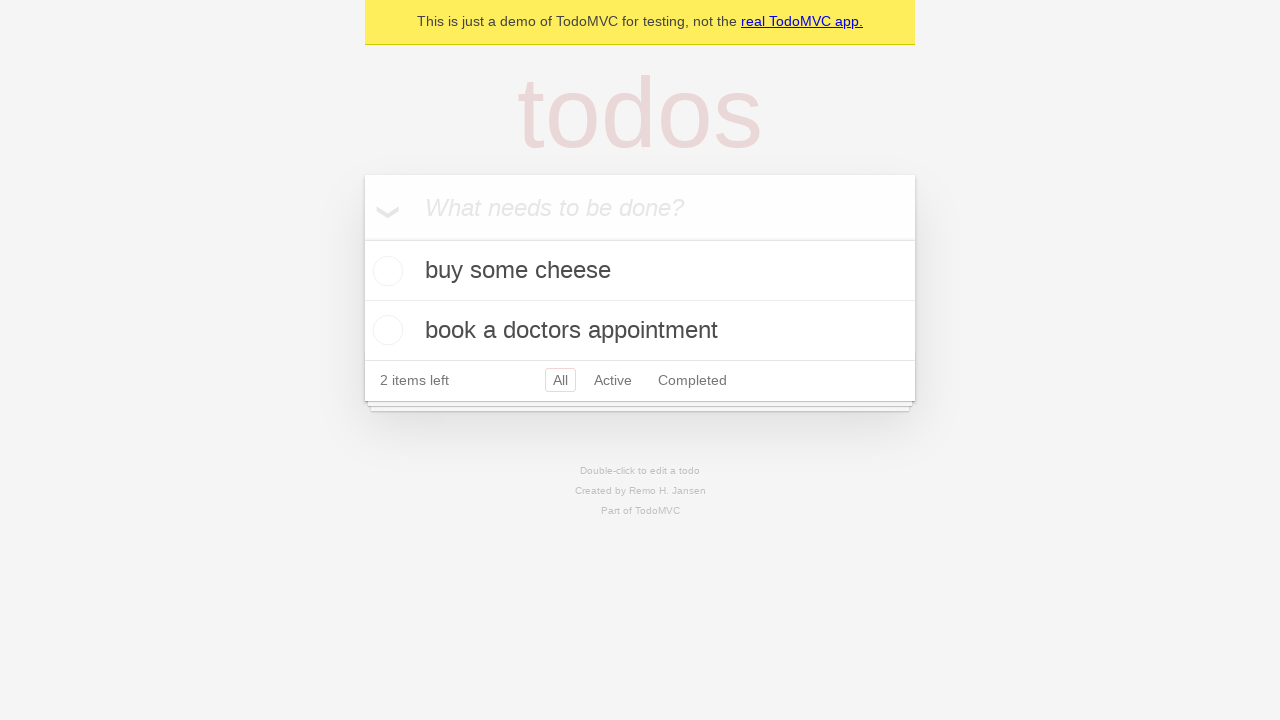

Waited for completed todo to be removed, leaving 2 items
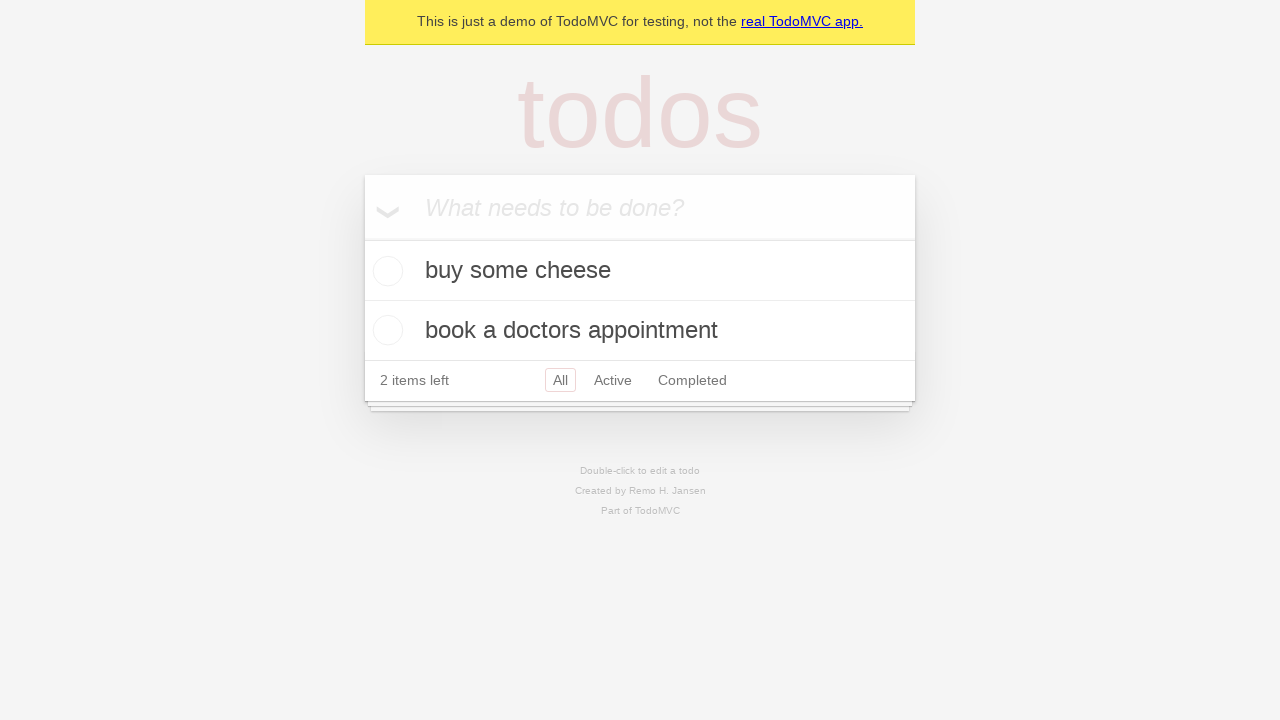

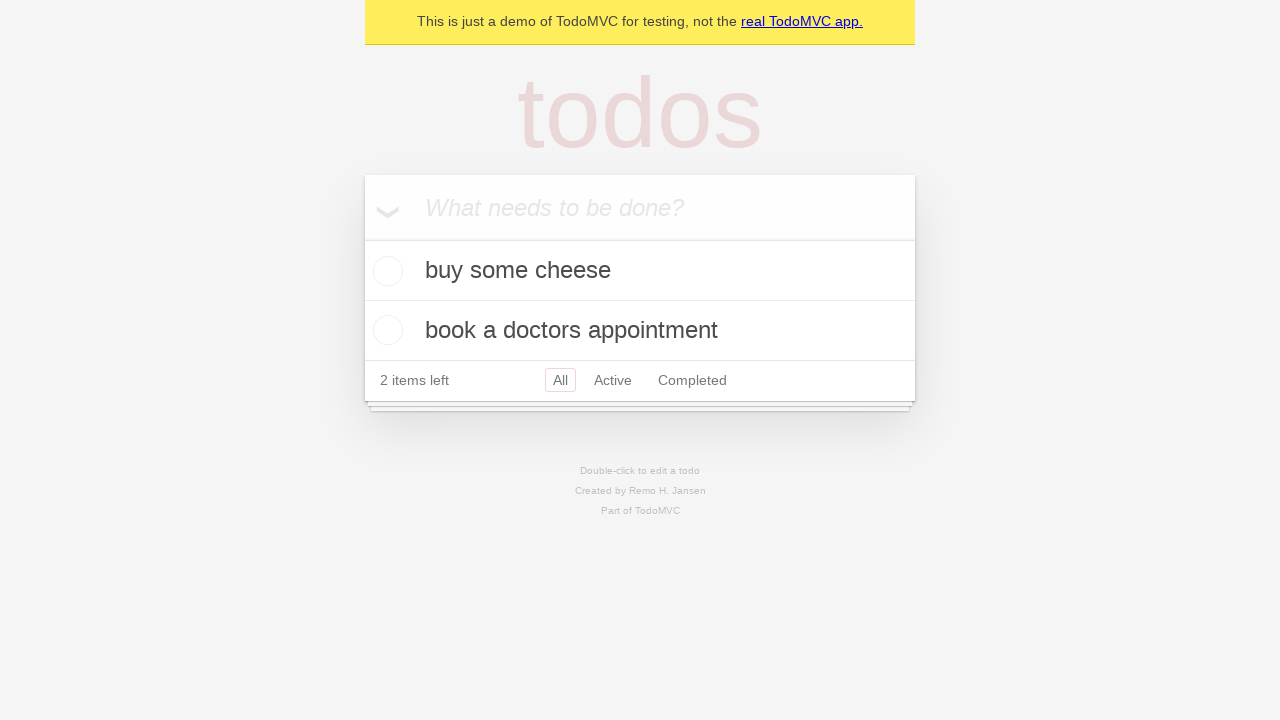